Tests the triangle identifier by entering equal sides (5, 5, 5) to verify equilateral triangle detection

Starting URL: https://testpages.eviltester.com/styled/apps/triangle/triangle001.html

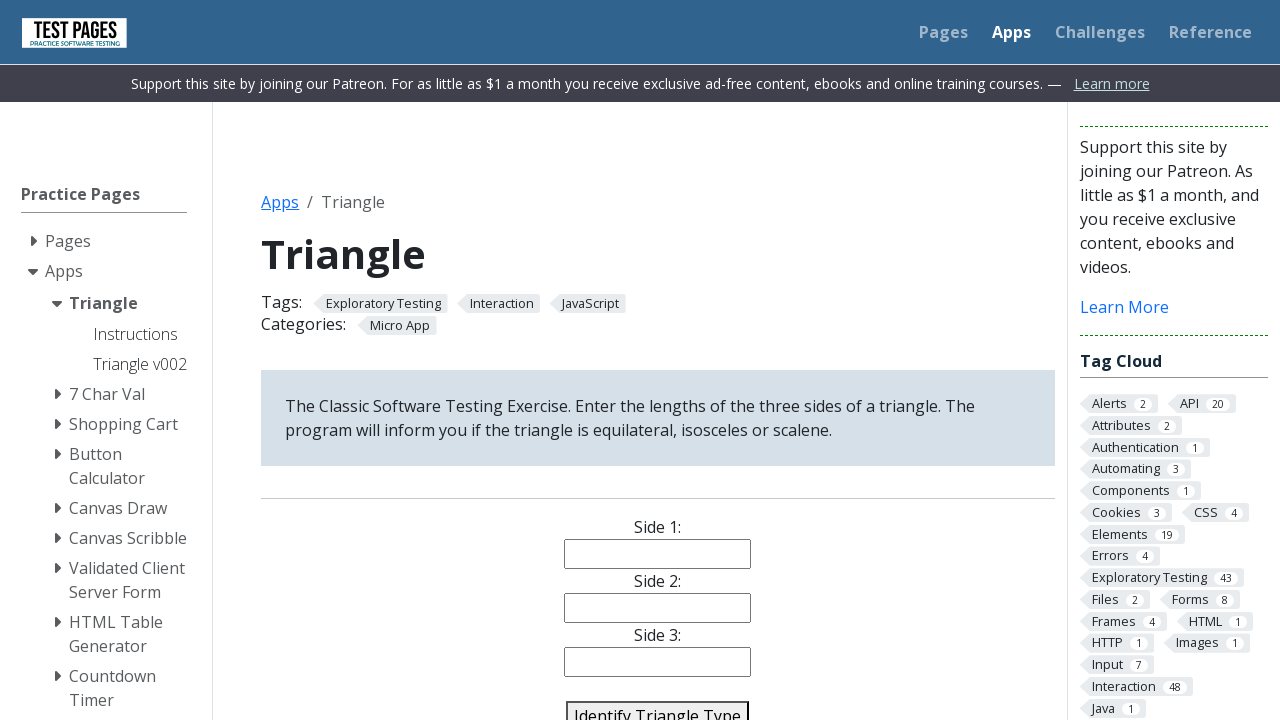

Filled side 1 input with value 5 on #side1
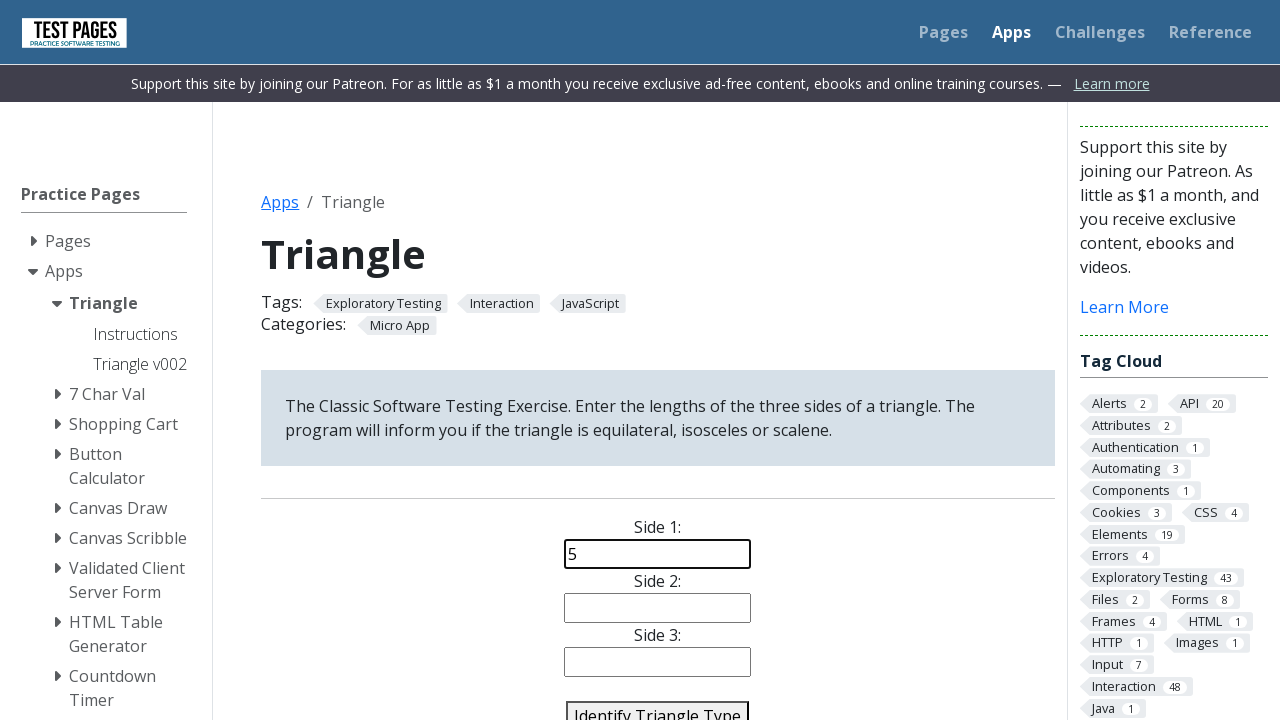

Filled side 2 input with value 5 on #side2
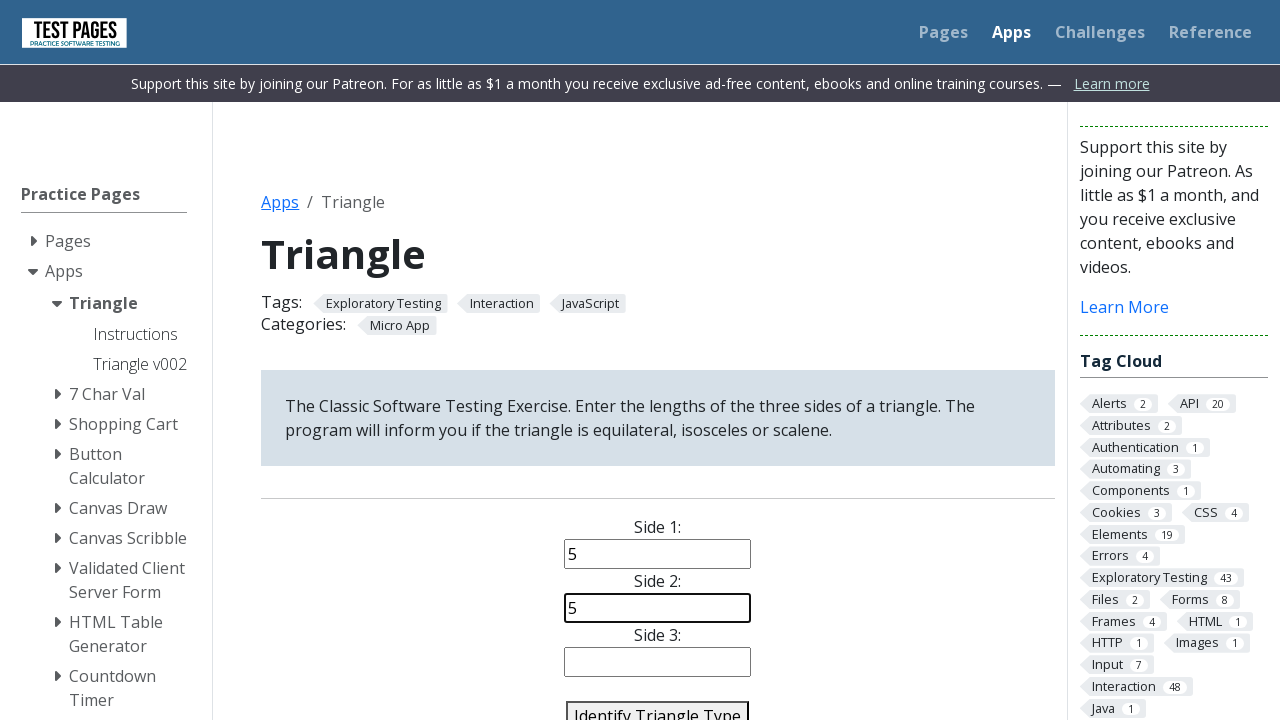

Filled side 3 input with value 5 on #side3
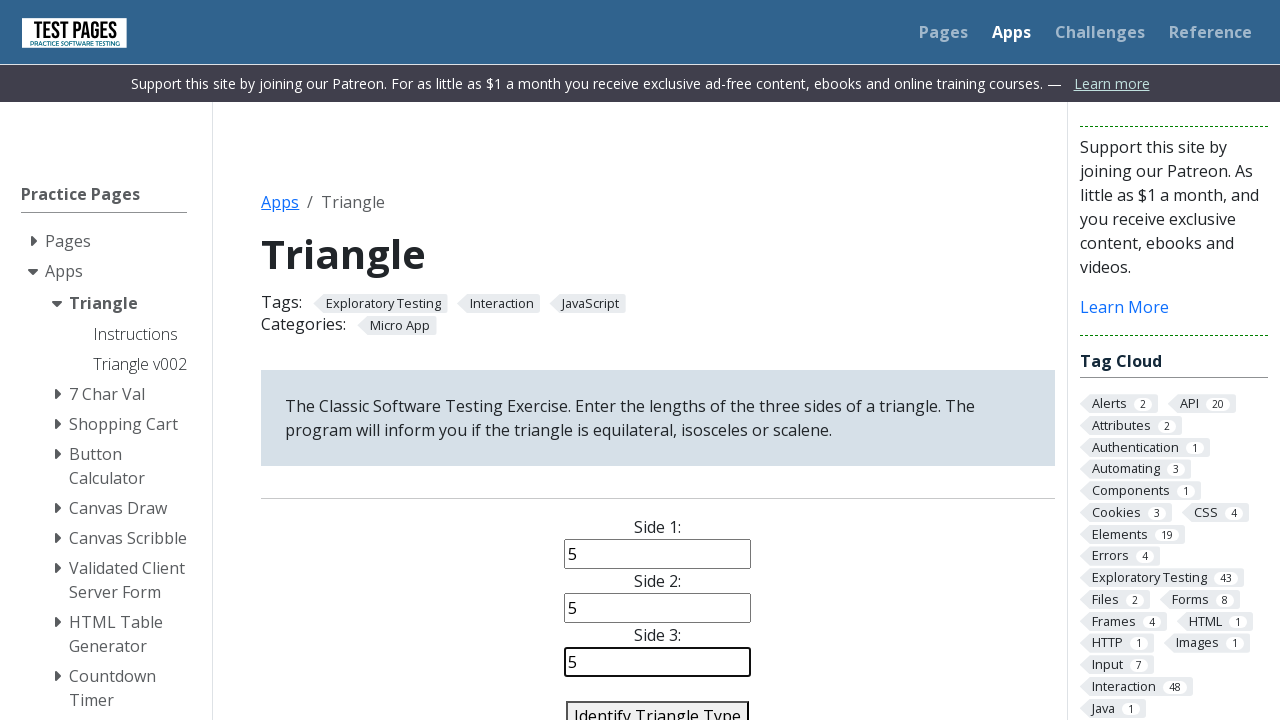

Clicked identify triangle button to verify equilateral triangle (5, 5, 5) at (658, 705) on #identify-triangle-action
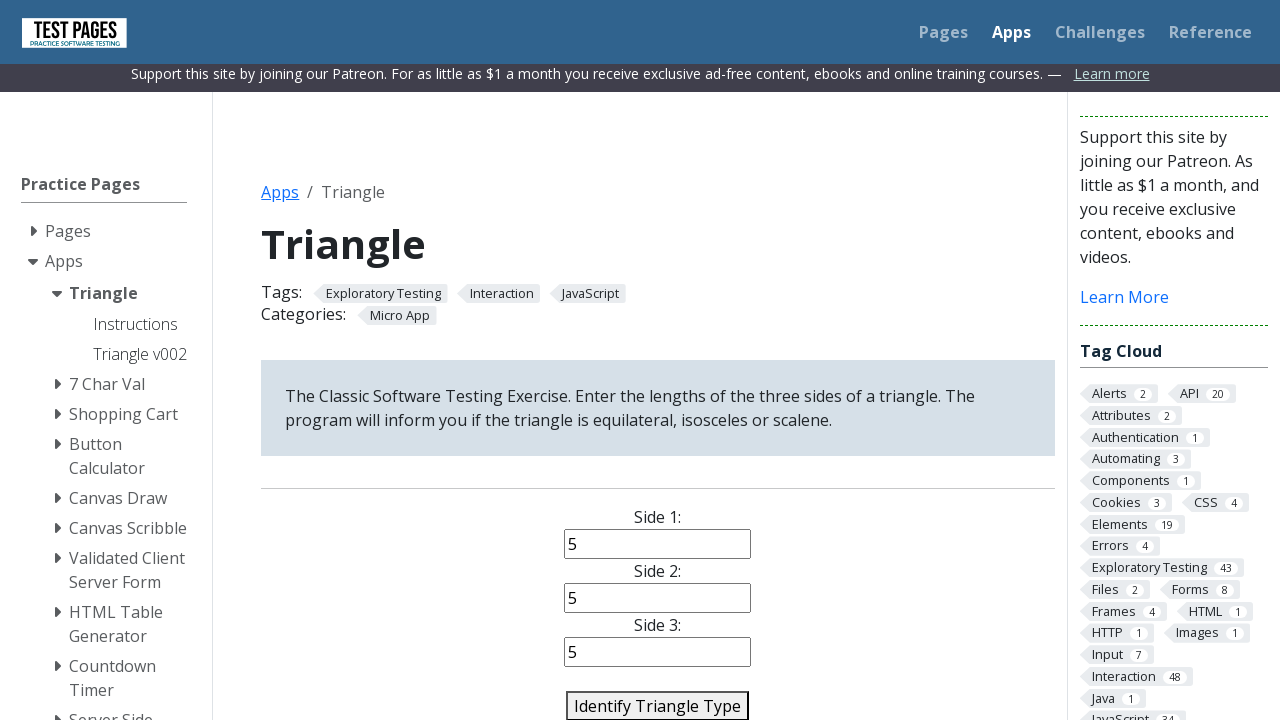

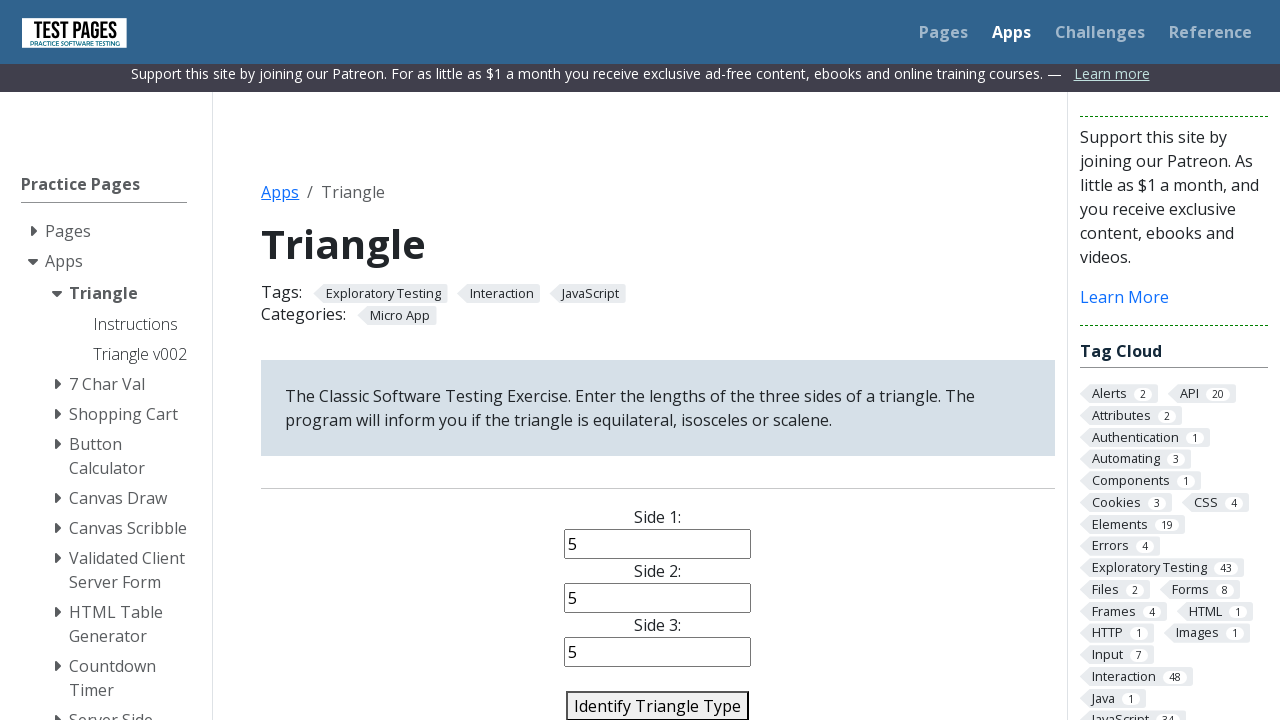